Navigates to the SproutHub widget page with dark theme and waits for the content to fully load

Starting URL: https://sprouthub-widget.vercel.app/?user=devinnicholson&theme=dark

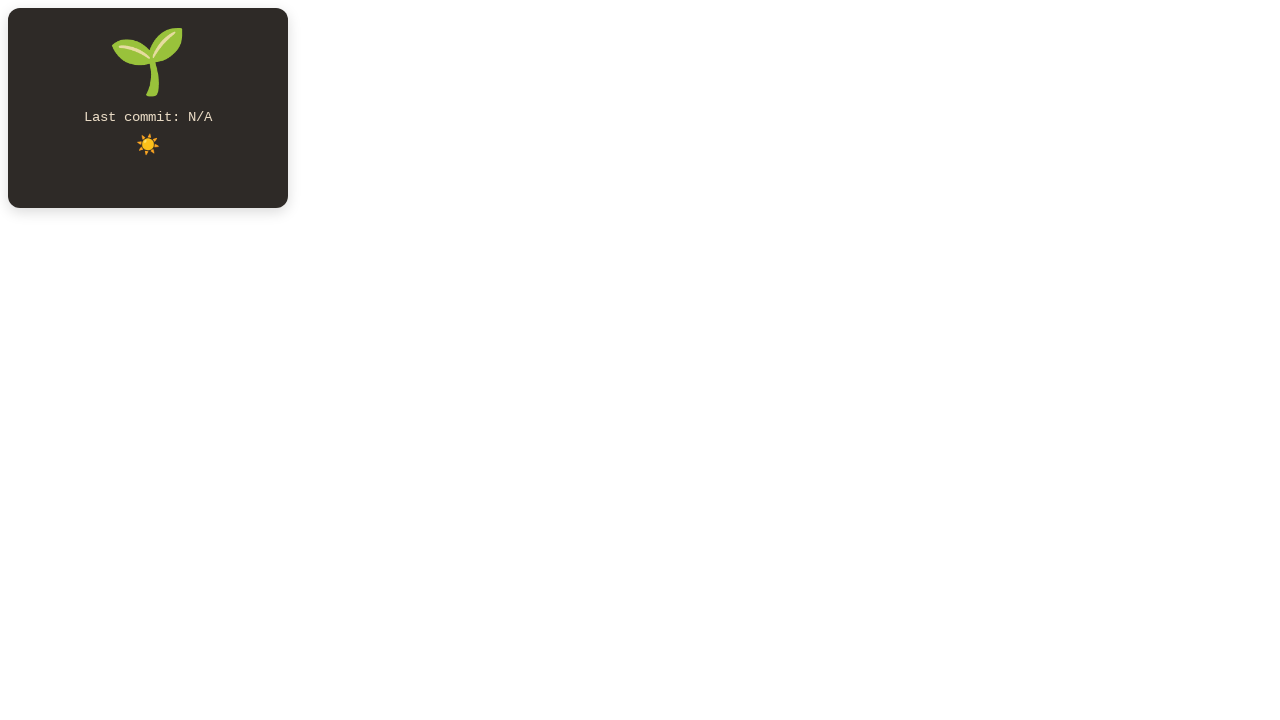

Navigated to SproutHub widget page with dark theme and user=devinnicholson
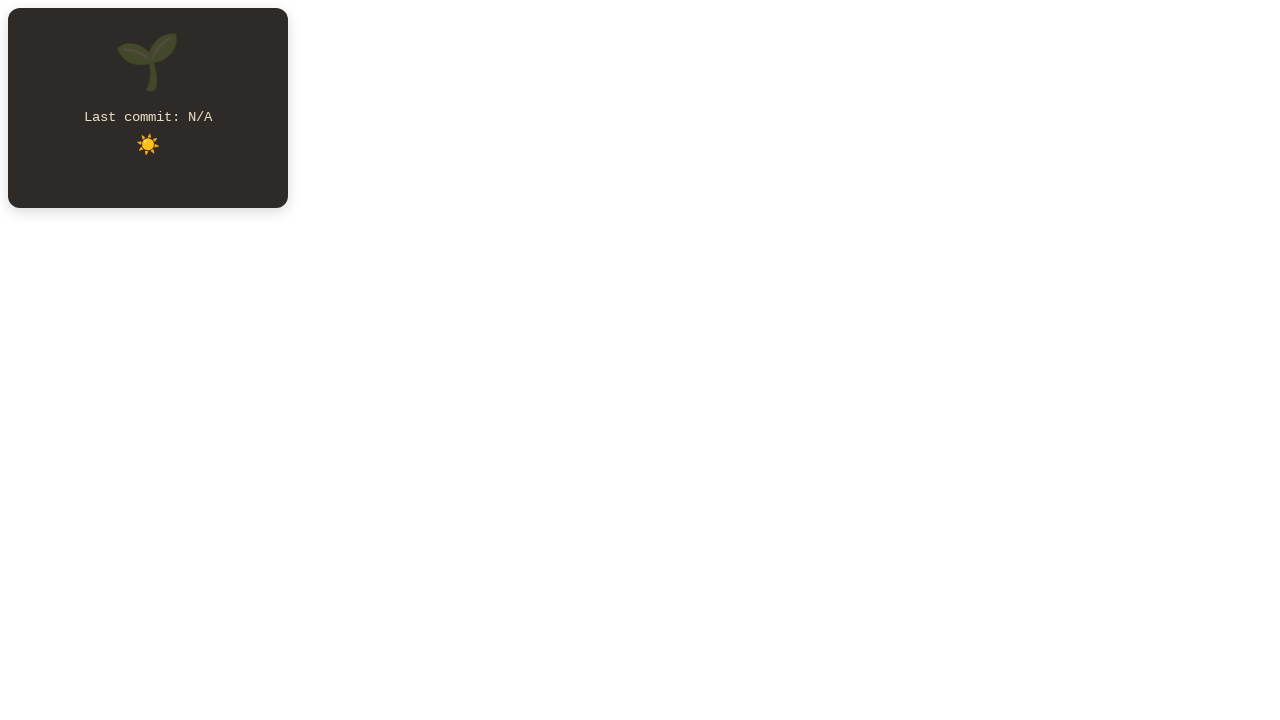

Waited for network to be idle - content fully loaded
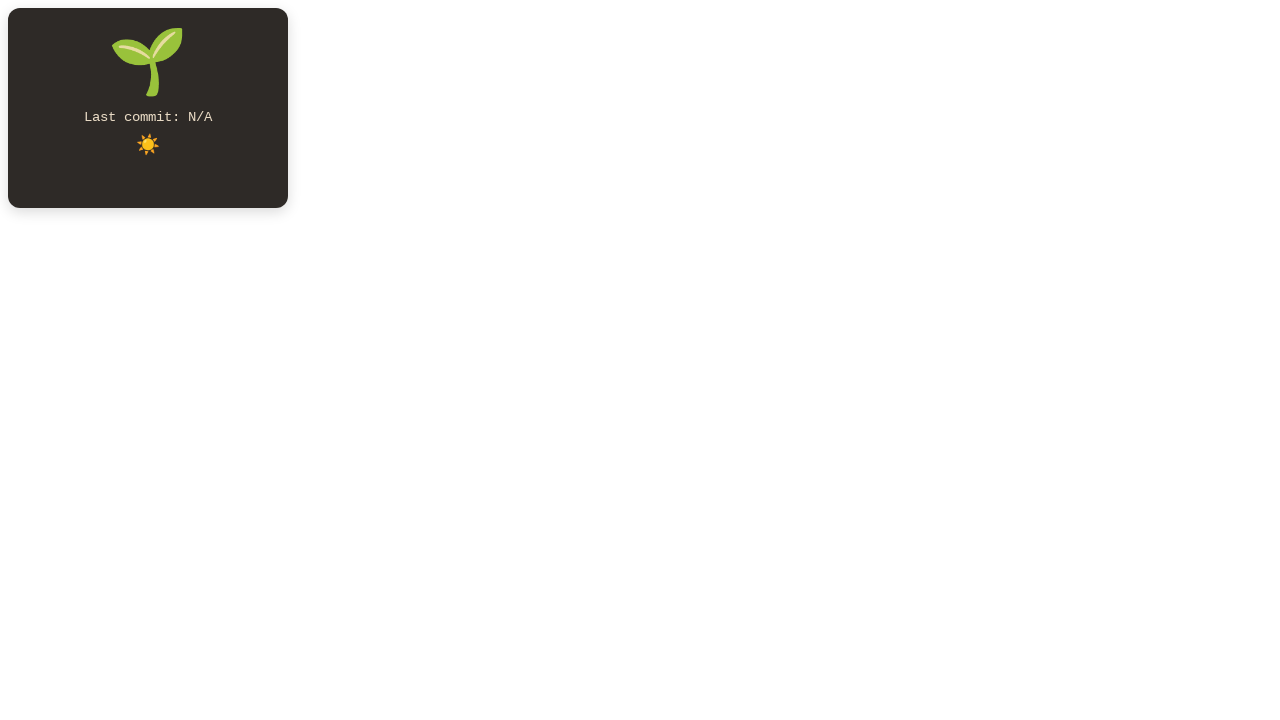

Set viewport size to 300x200 for widget display
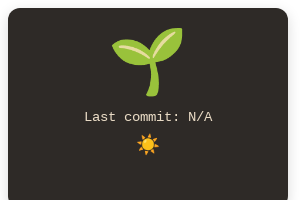

Waited 1.5 seconds for widget to render completely
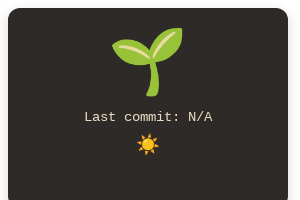

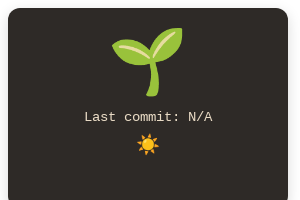